Tests date selection from a calendar widget on a flight booking page by clicking on a specific date

Starting URL: https://rahulshettyacademy.com/dropdownsPractise/

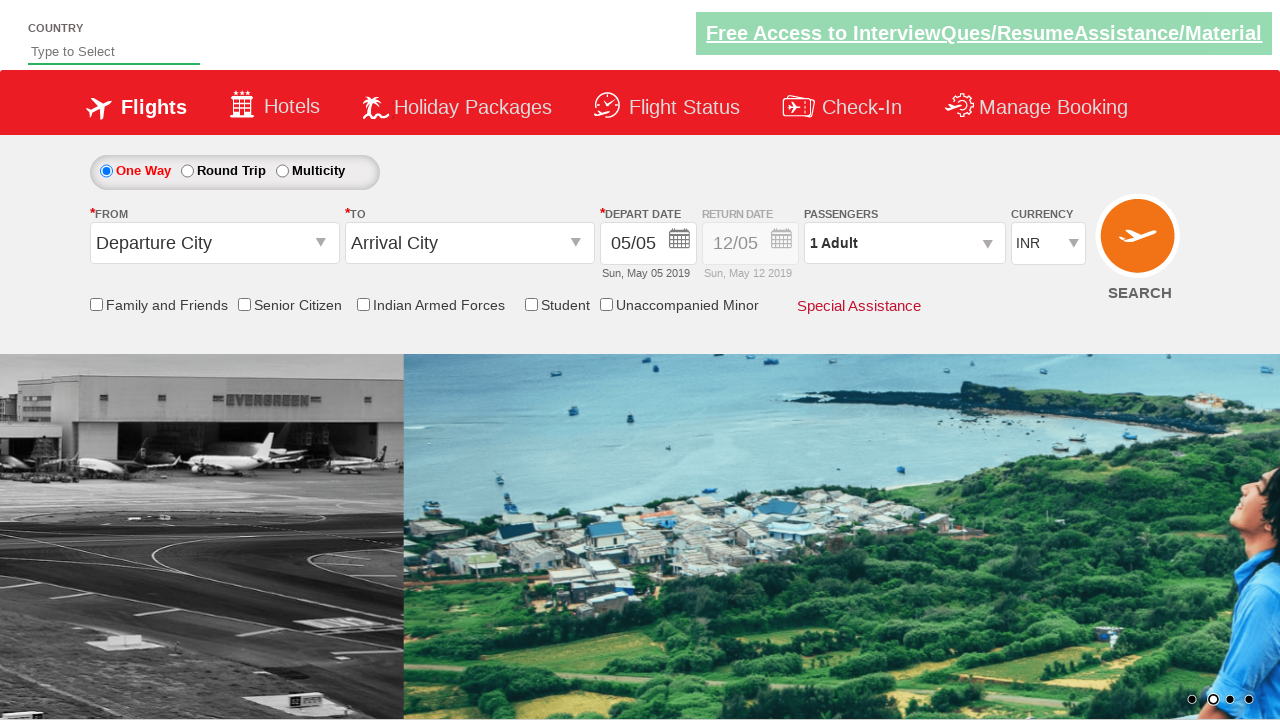

Clicked calendar widget trigger to open date picker at (680, 242) on .ui-datepicker-trigger
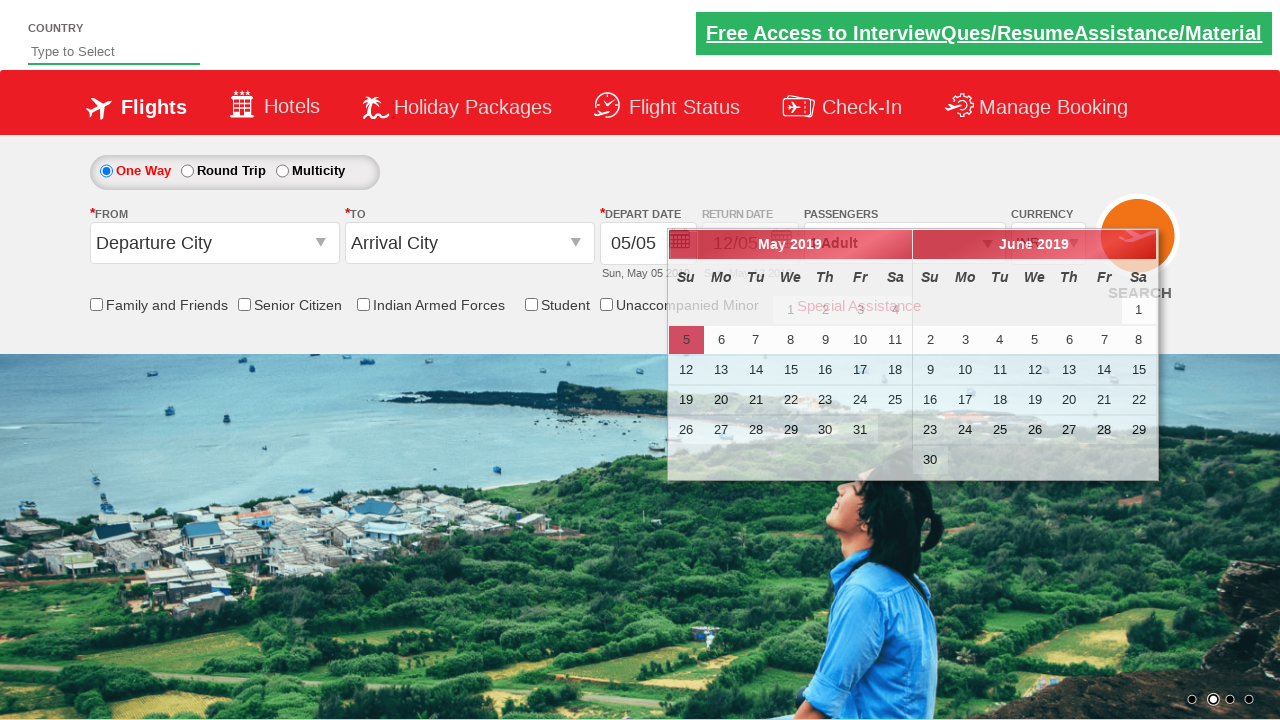

Calendar dates loaded and visible
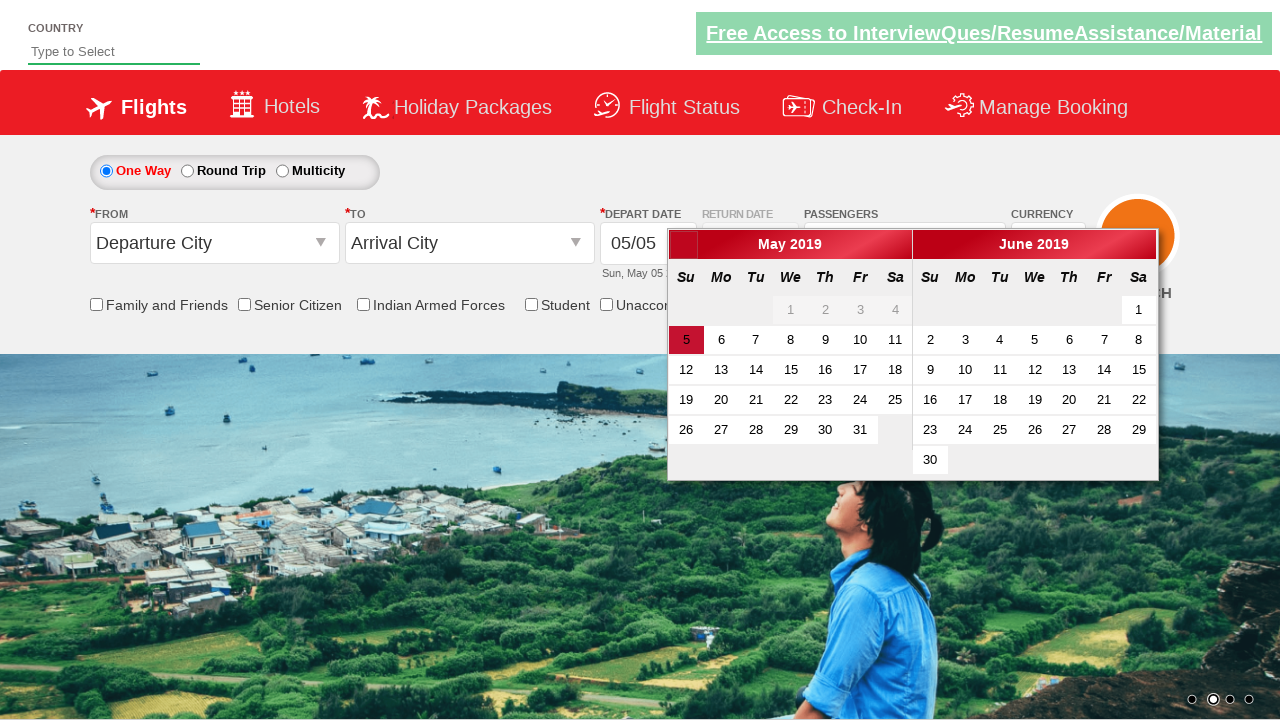

Selected date 30 from the calendar widget at (825, 430) on .ui-state-default >> nth=29
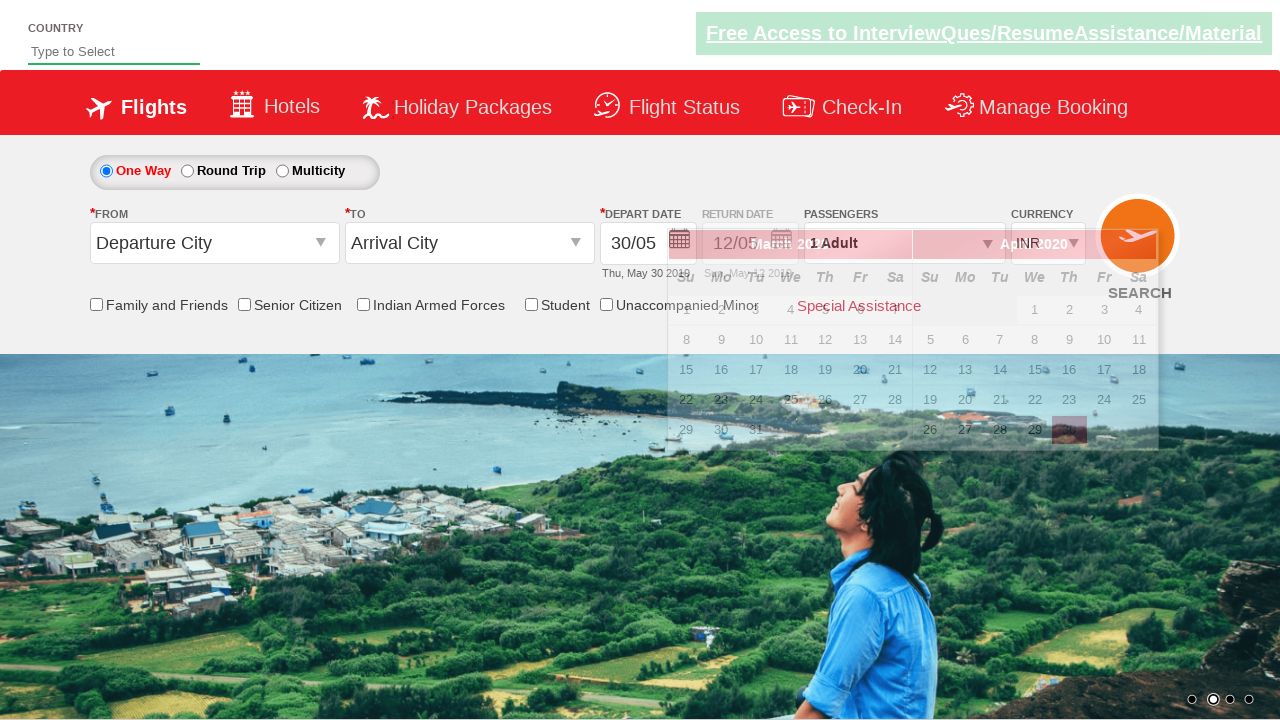

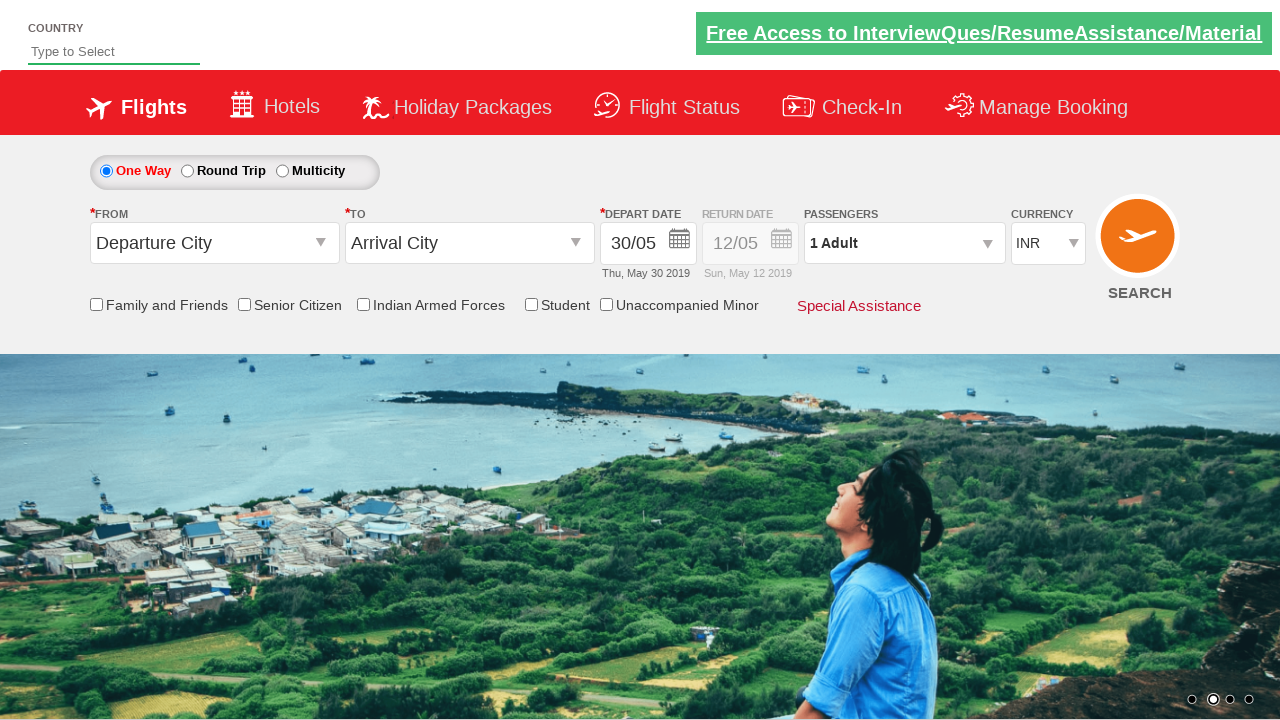